Tests clicking the Models tab in the HuggingFace navigation and verifies the Models page loads

Starting URL: https://huggingface.co/

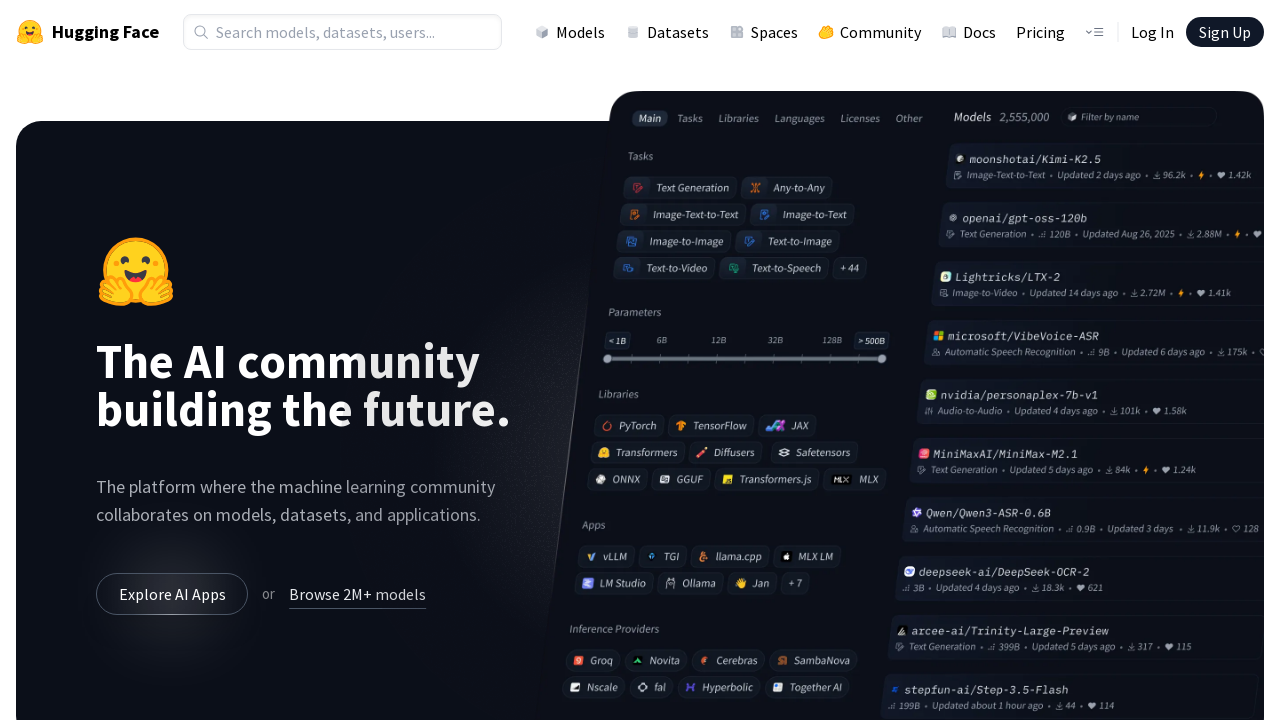

Clicked on the Models tab in the HuggingFace navigation at (570, 32) on a[href='/models']
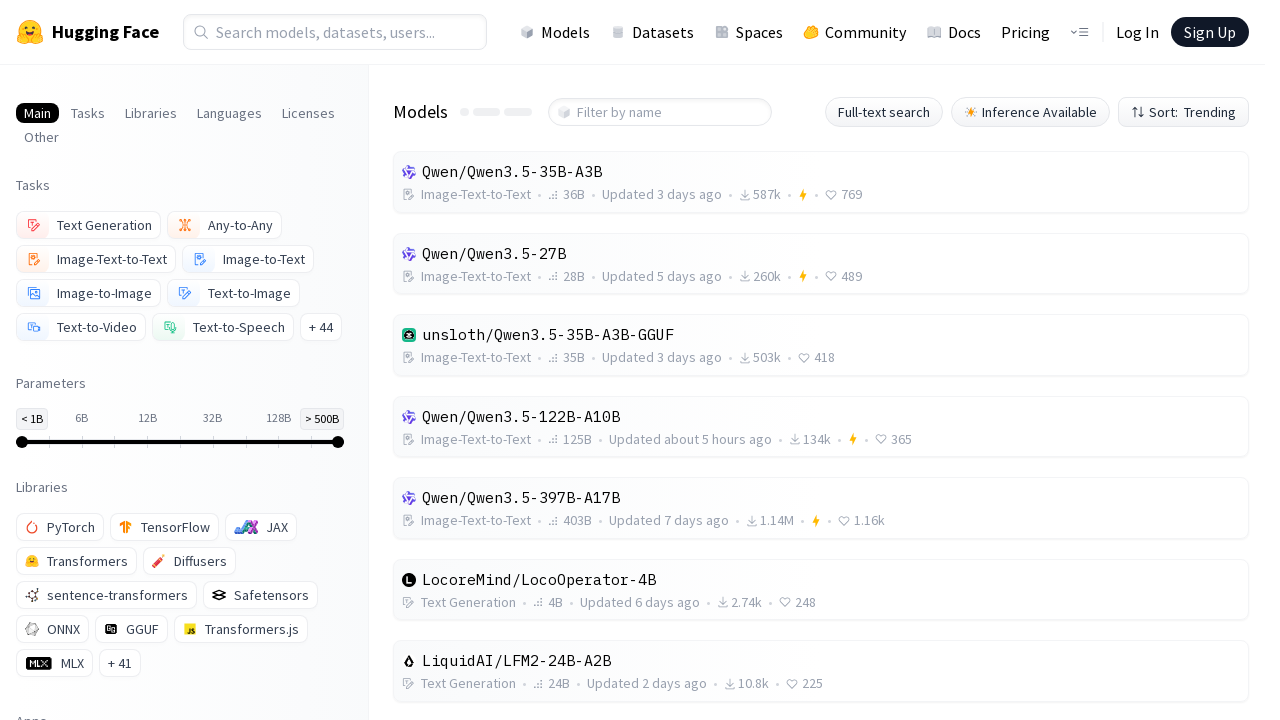

Models page loaded and 'Models' heading is visible
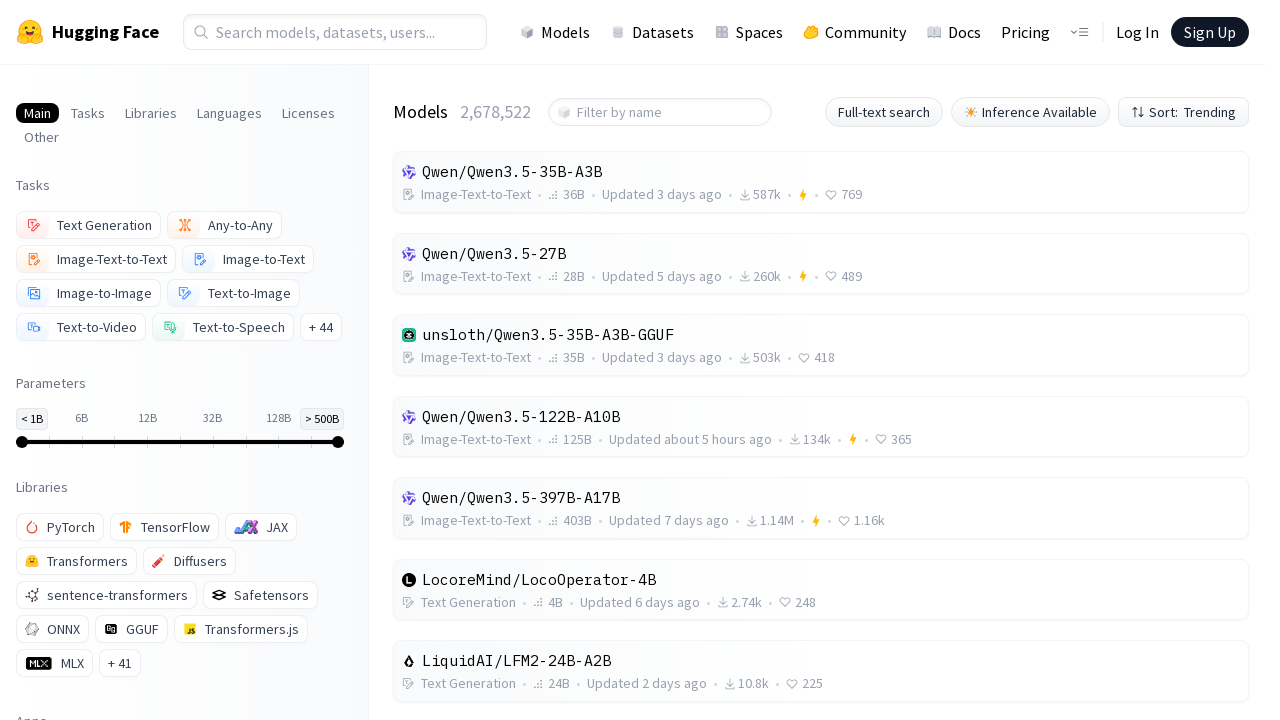

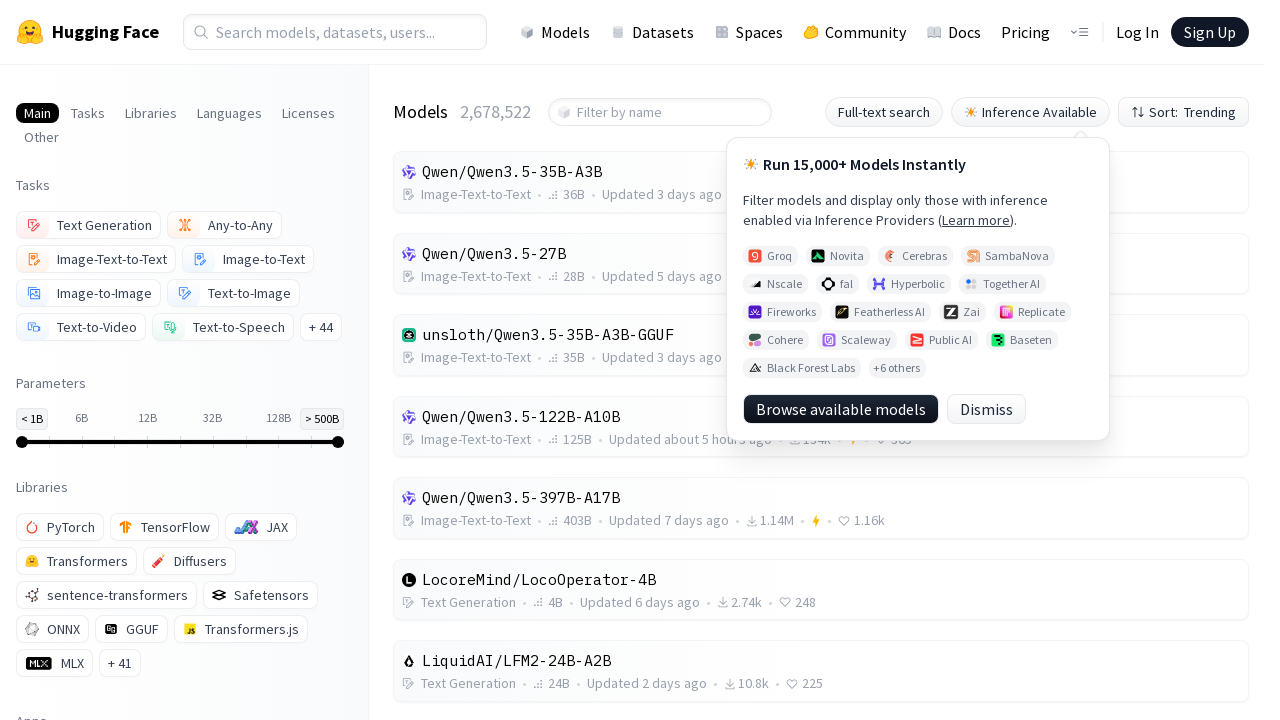